Navigates to a Nike product page and checks if a specific shoe size is available by looking for the size label and checking if it's disabled

Starting URL: https://www.nike.com/de/t/zoomx-dragoy-laufspike-fkGKx0

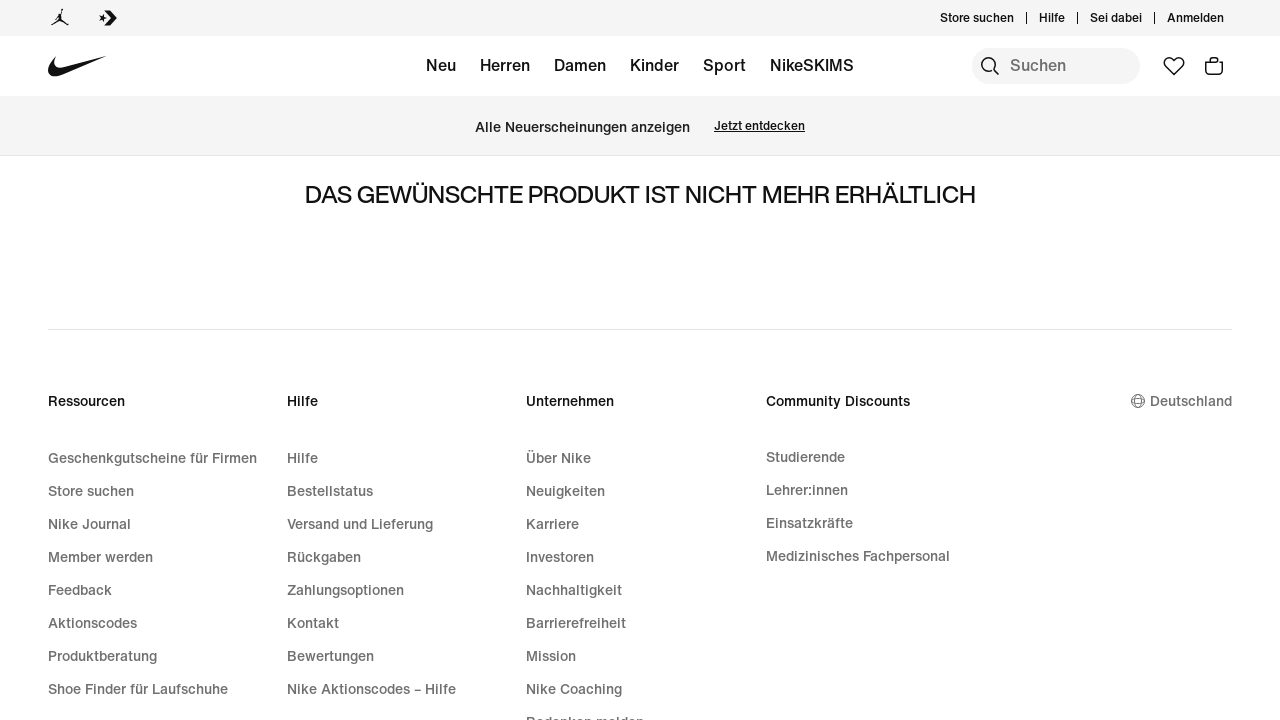

Waited for page to load completely (networkidle)
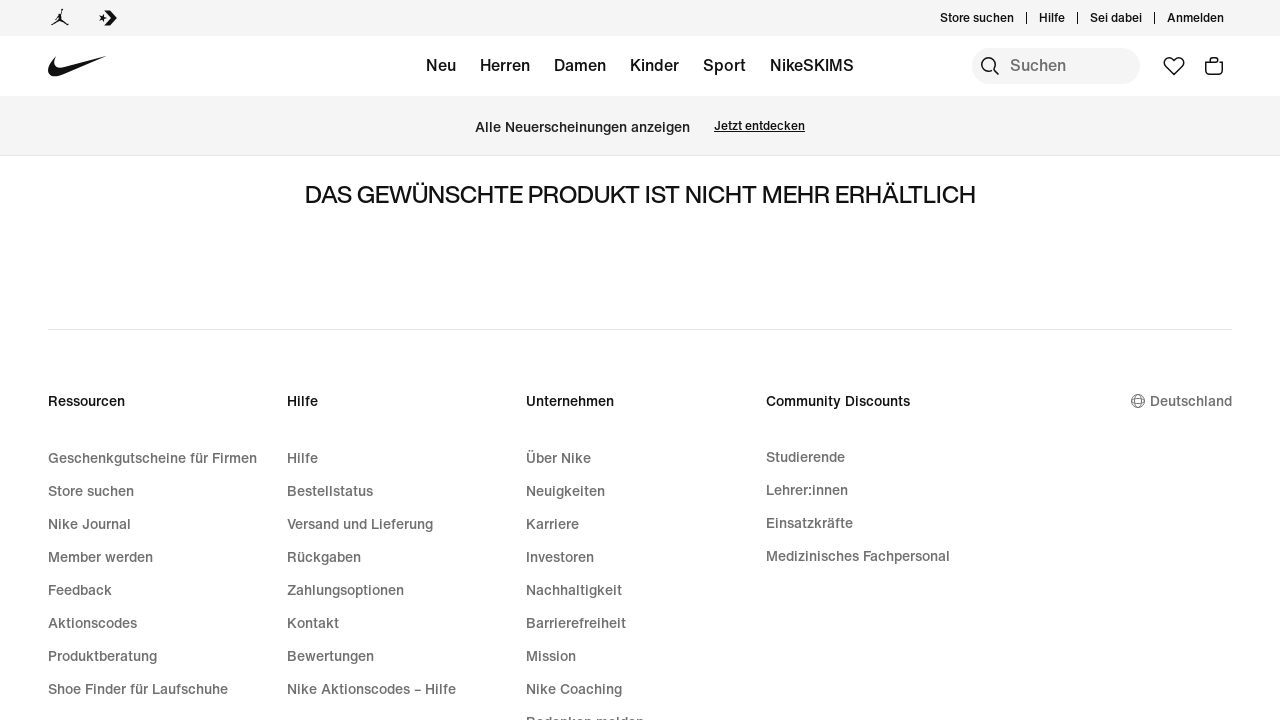

Located size label for EU 45
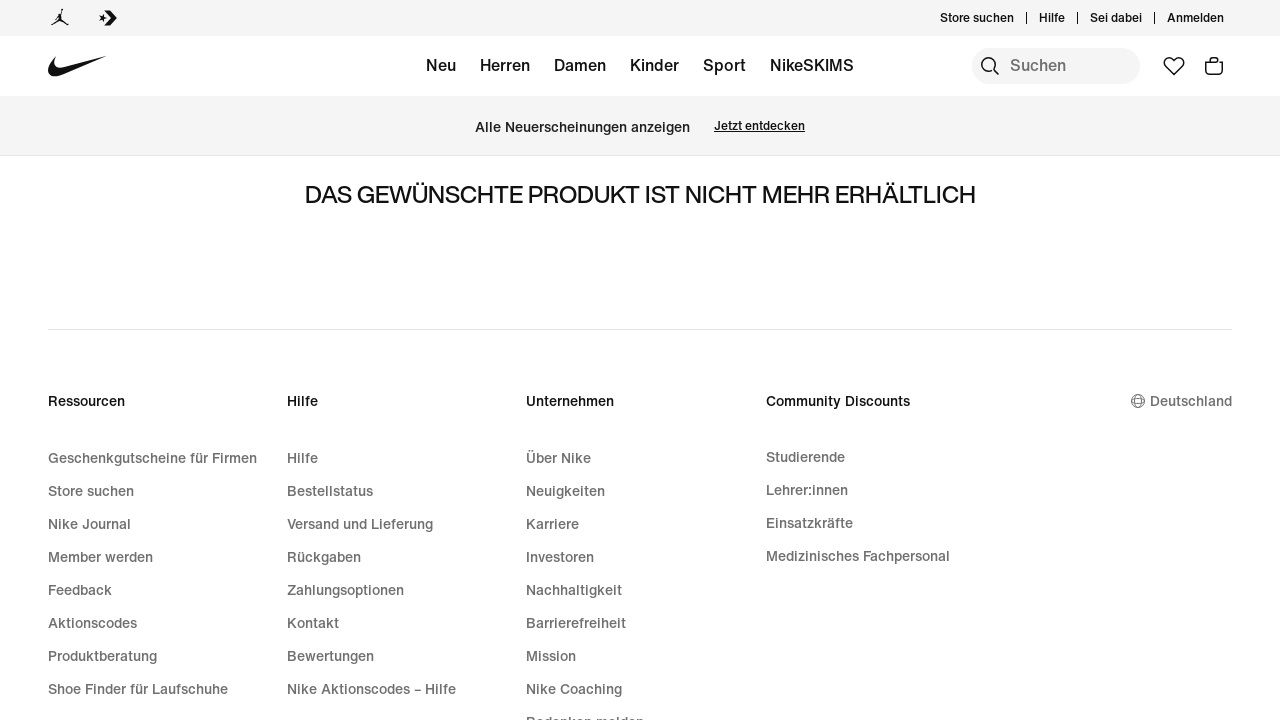

EU 45 size label not found on page
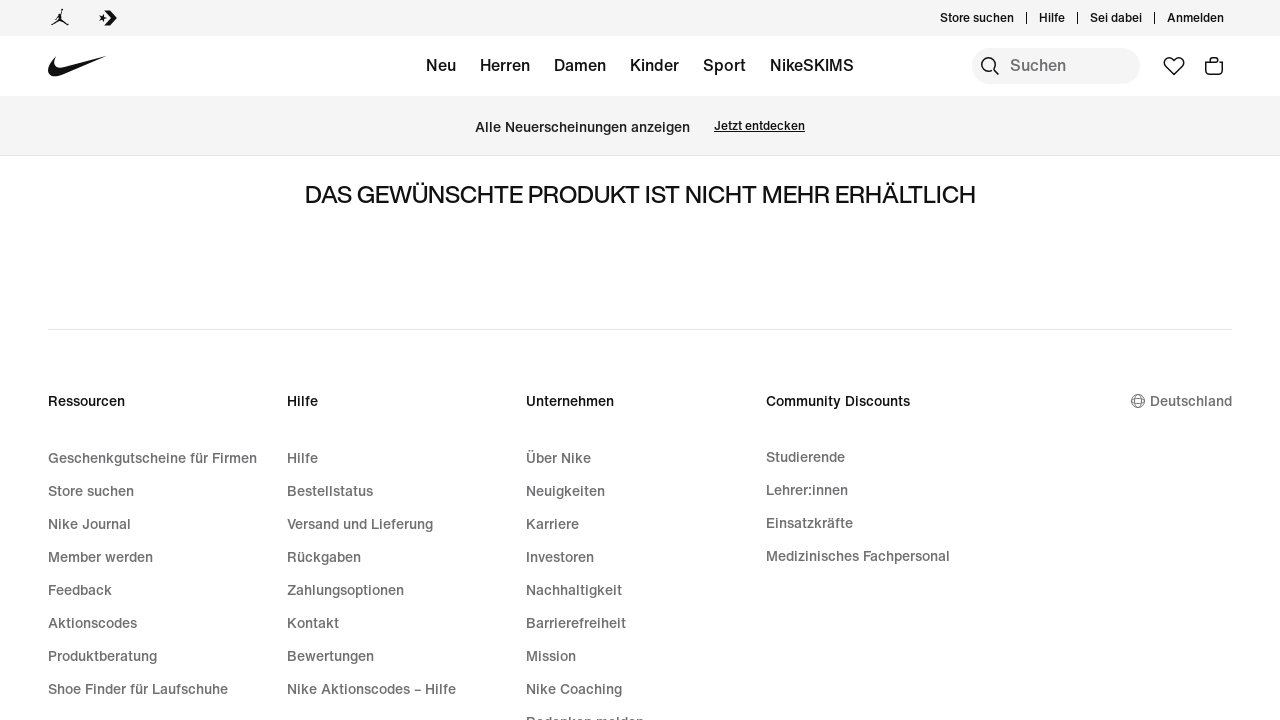

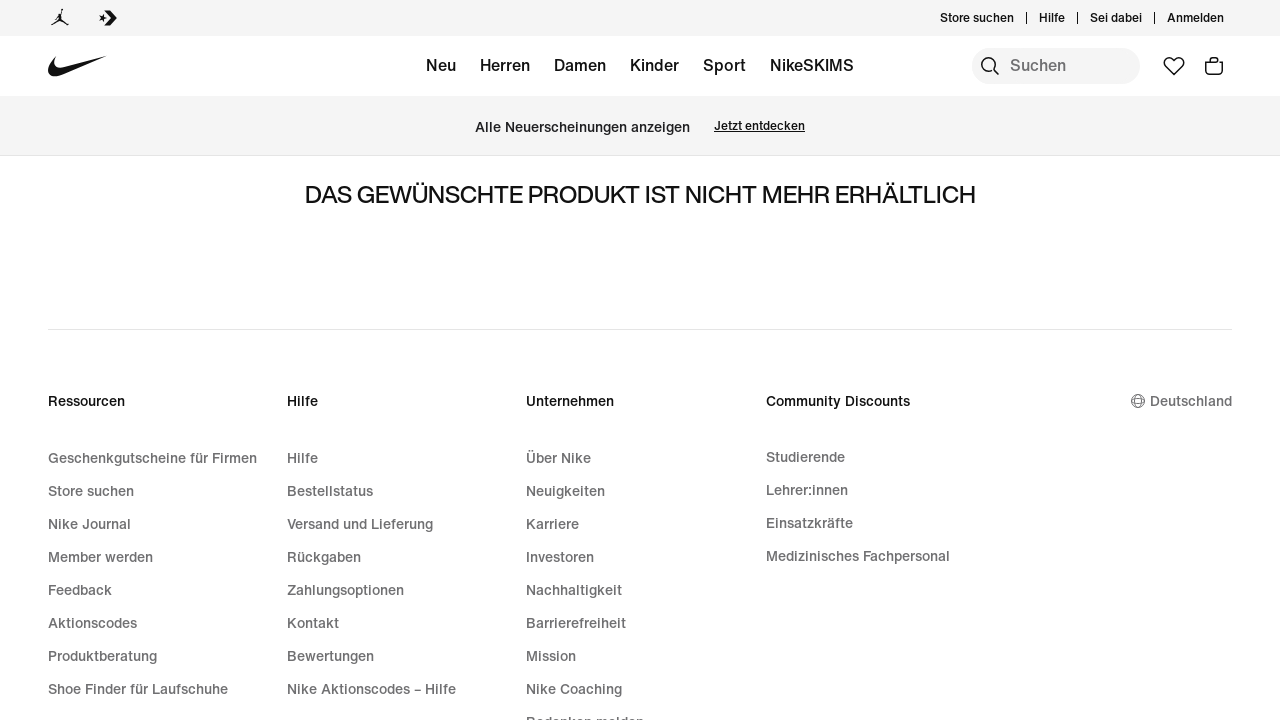